Tests the product sorting functionality on a men's clothing page by selecting "Price(High - Low)" option from a dropdown menu and verifying products are displayed

Starting URL: https://adoring-pasteur-3ae17d.netlify.app/mens.html

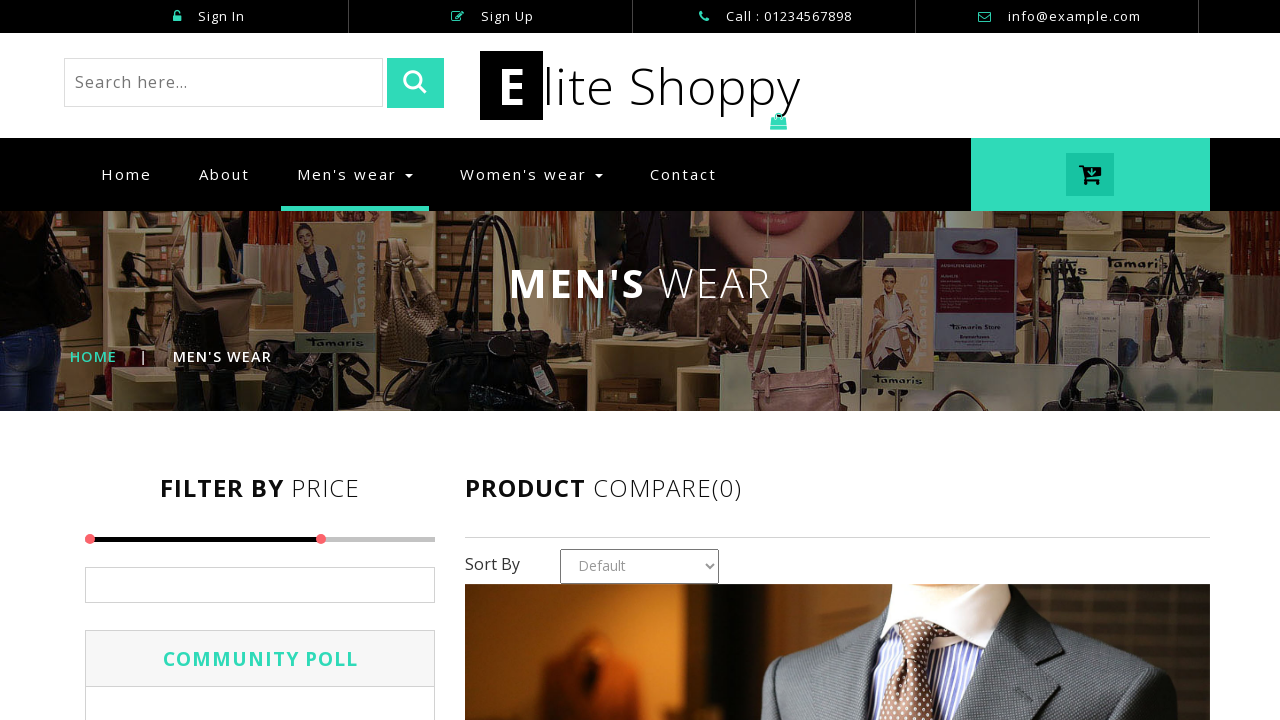

Located the sort dropdown menu
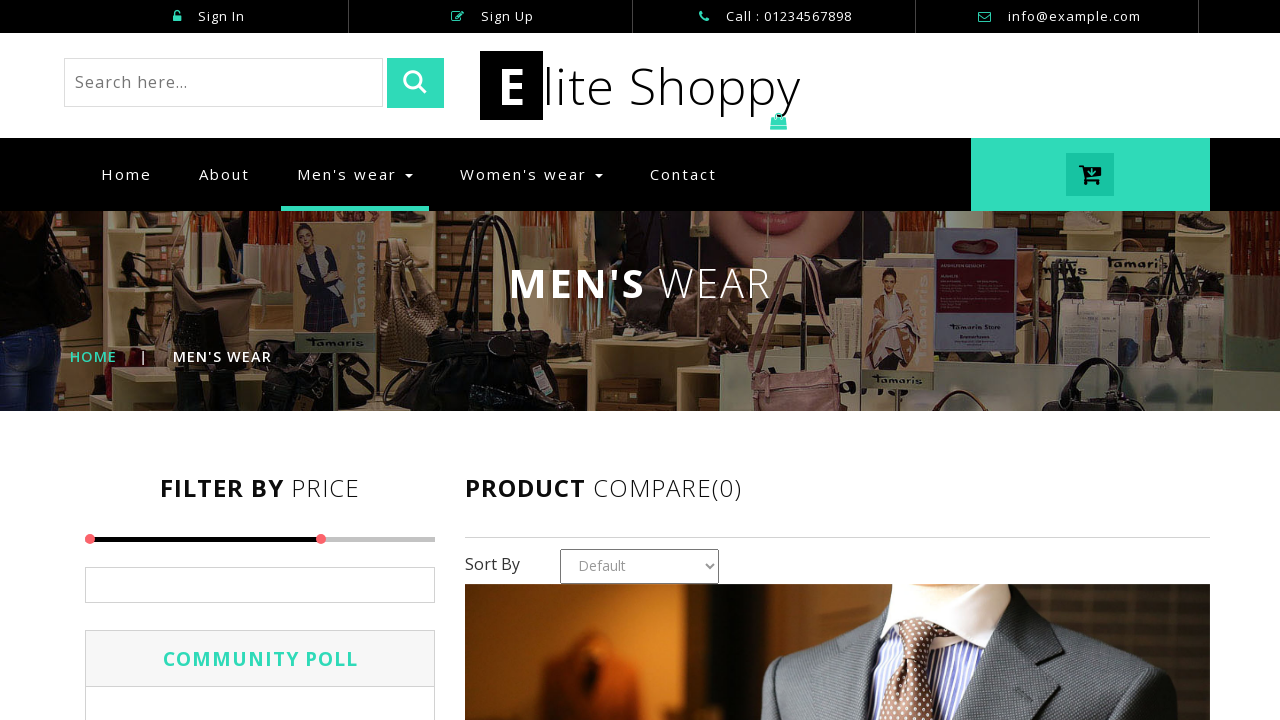

Selected 'Price(High - Low)' option from dropdown menu on #country1
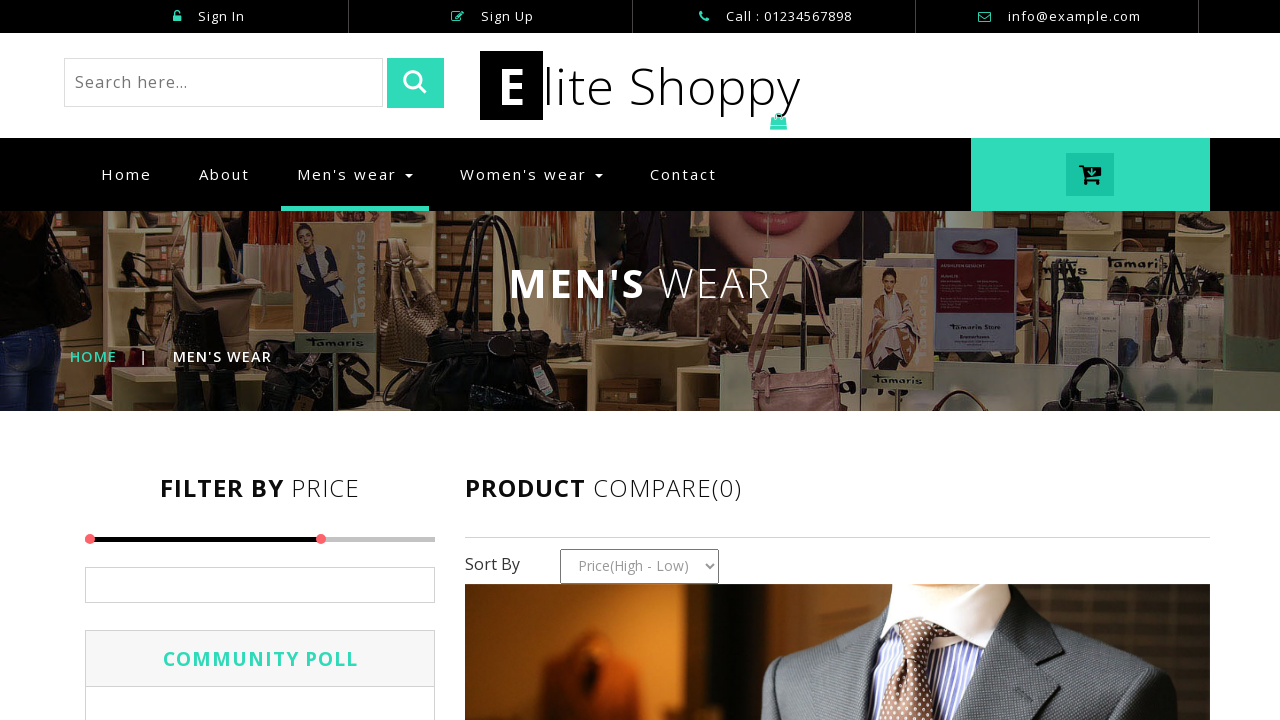

Waited 1000ms for products to be re-sorted
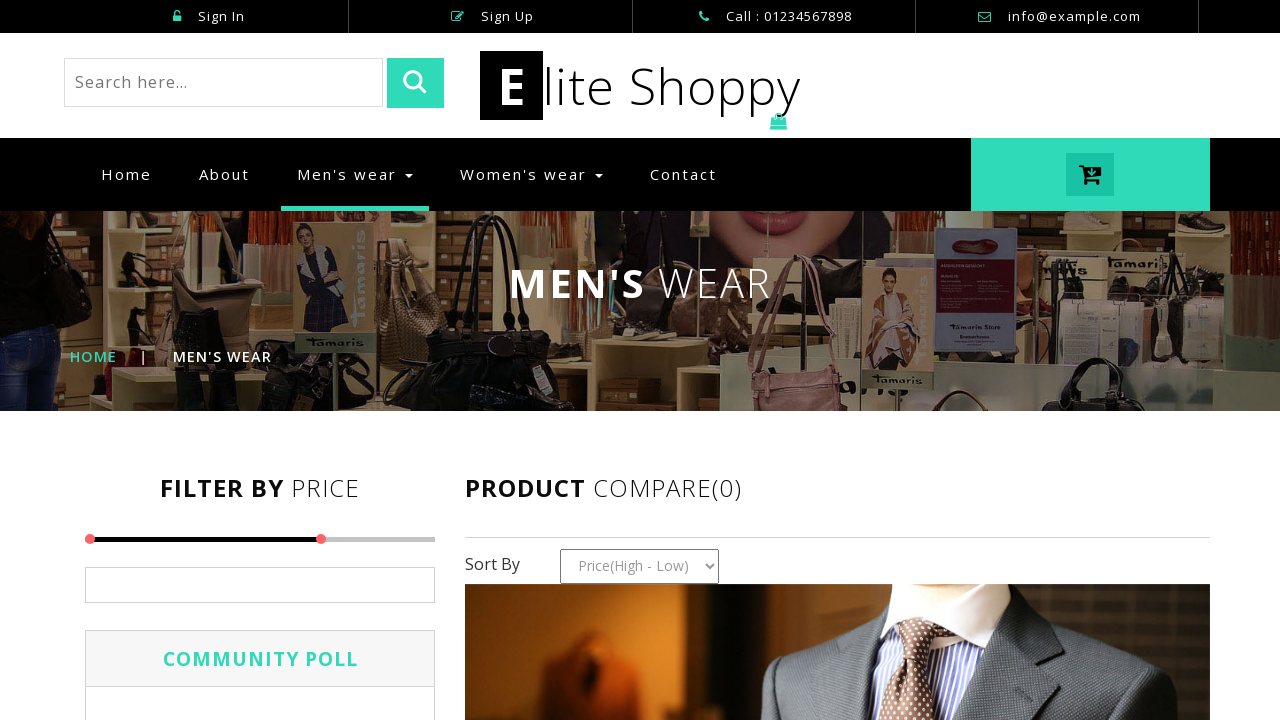

Verified products are displayed after sorting
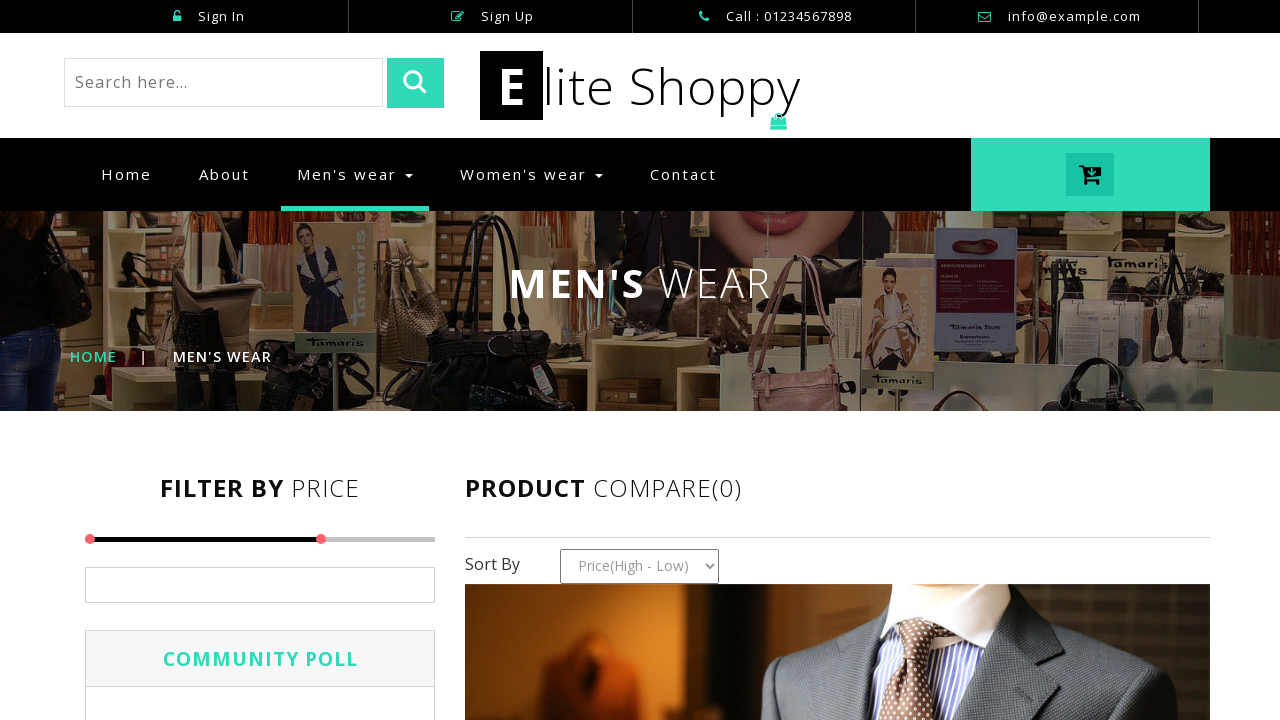

Verified price elements are present
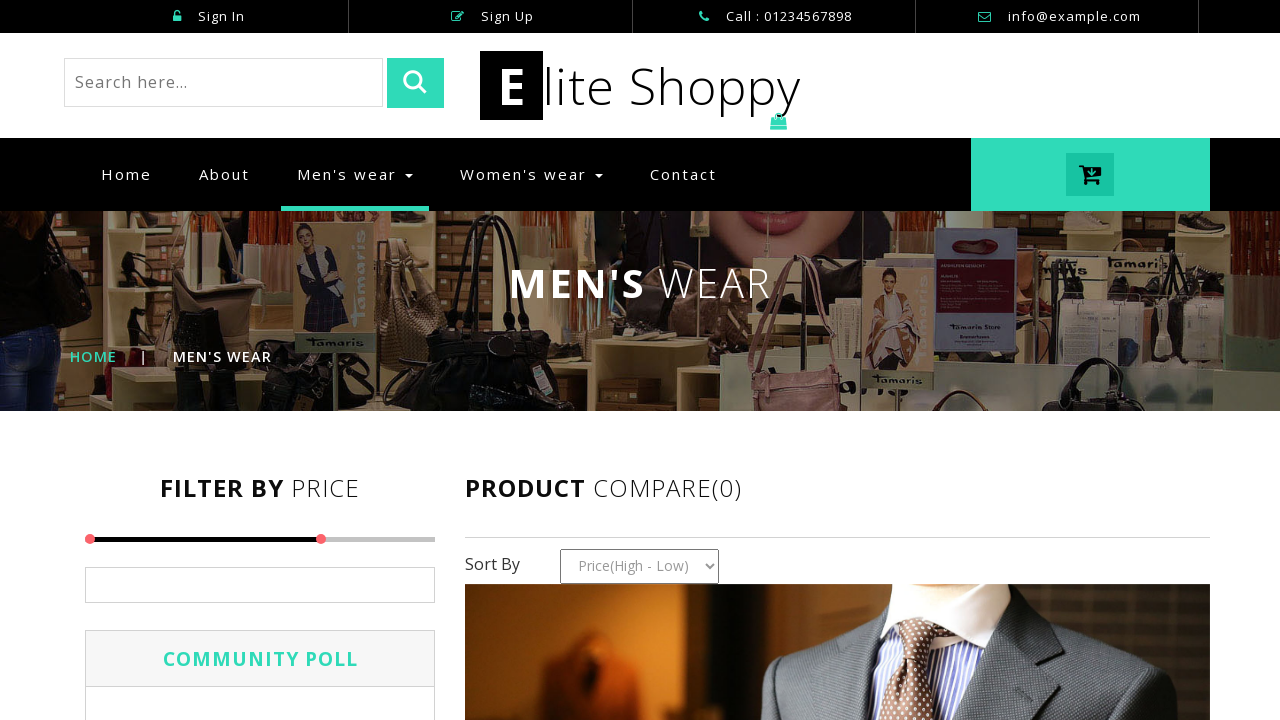

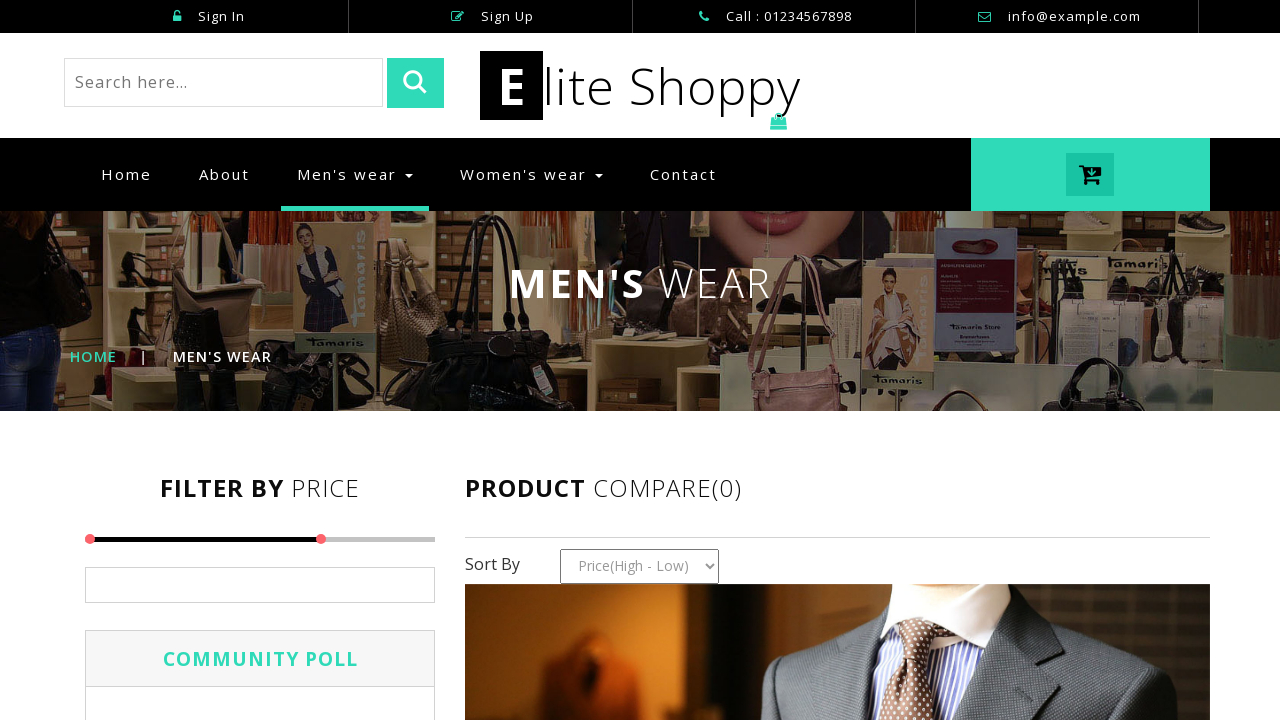